Tests League of Legends website by navigating to multiple pages (champions, patch notes, community) and verifying the Riot footer logo is present on each page

Starting URL: https://www.leagueoflegends.com/en-us/champions

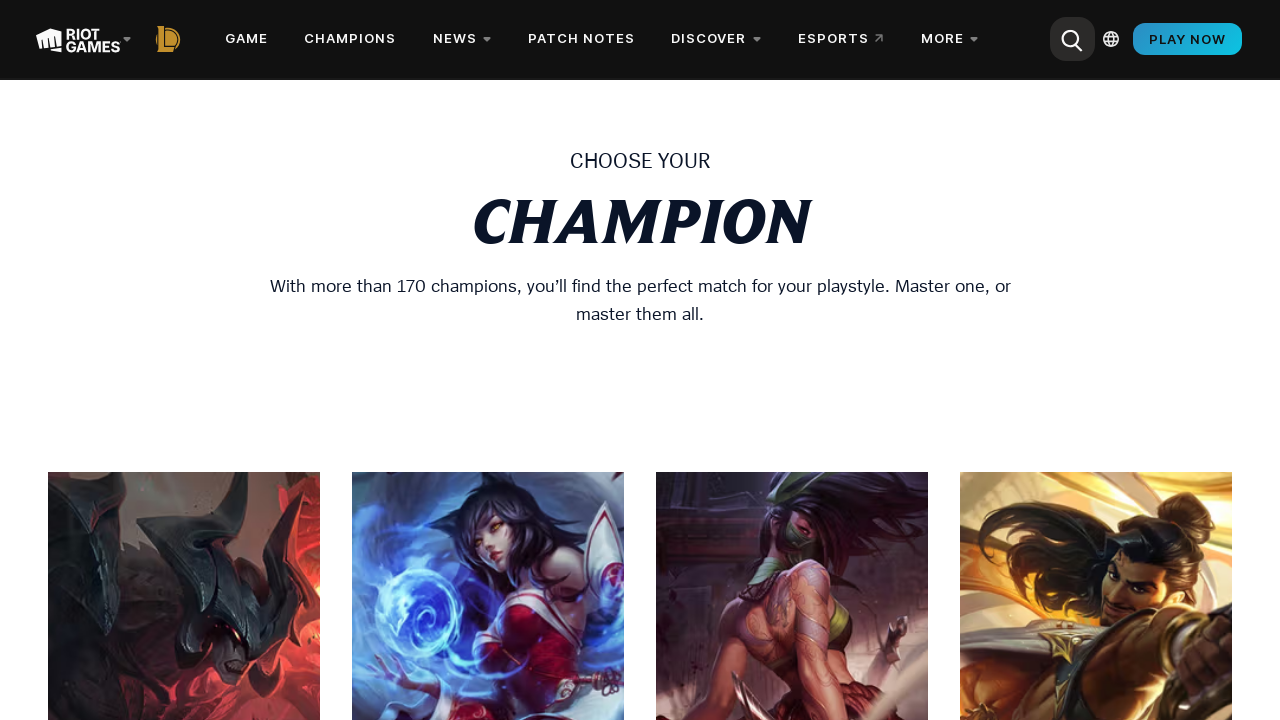

Waited for Riot footer logo to load on champions page
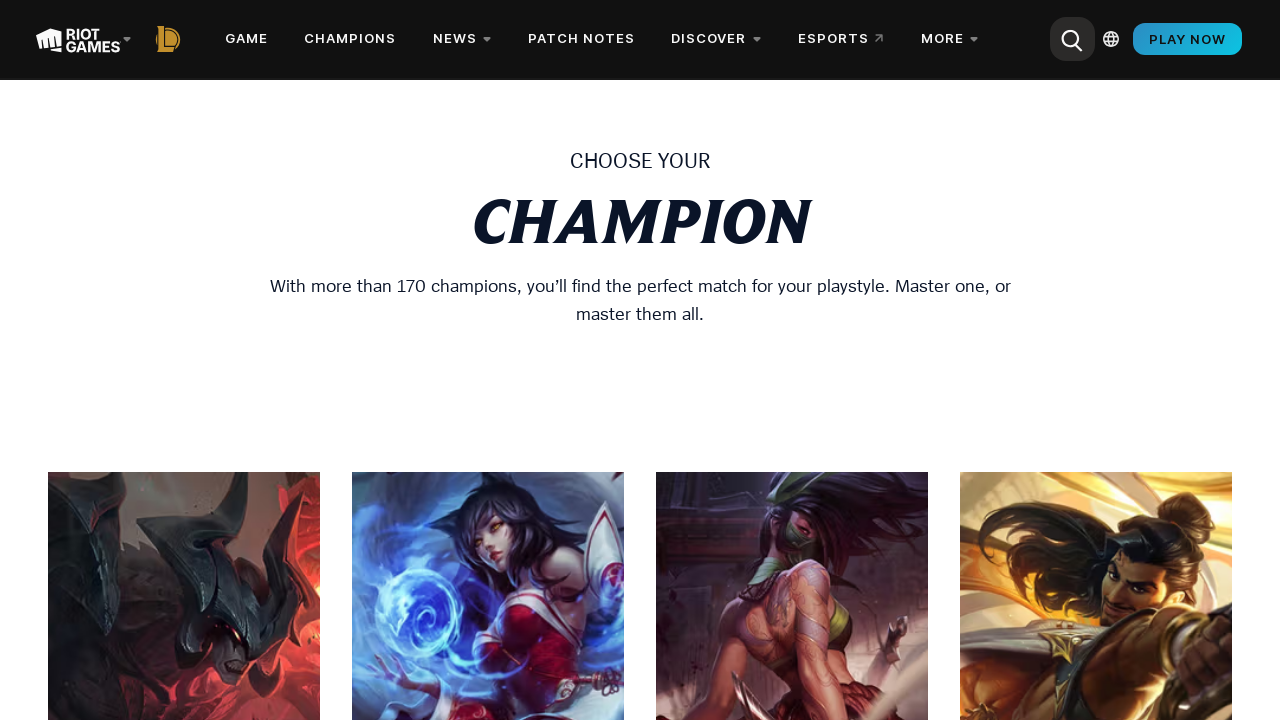

Located all Riot footer logo elements on champions page
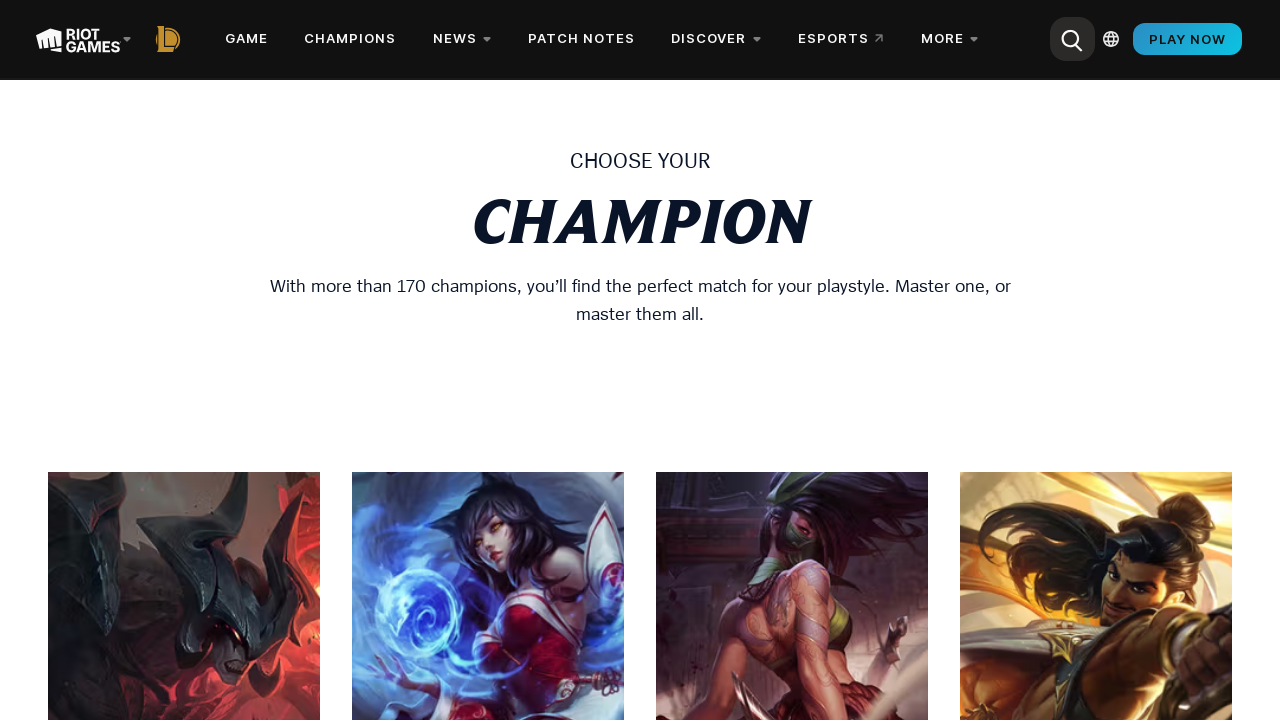

Verified exactly one Riot footer logo is present on champions page
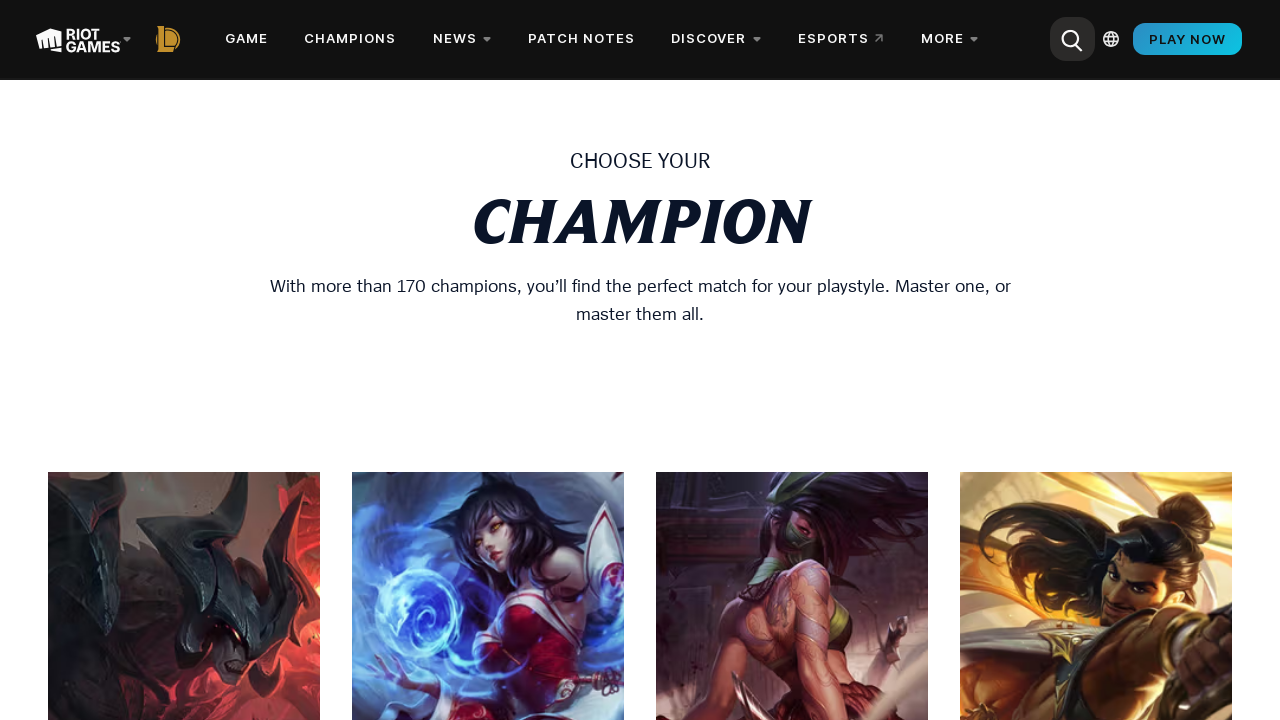

Navigated to League of Legends patch notes page
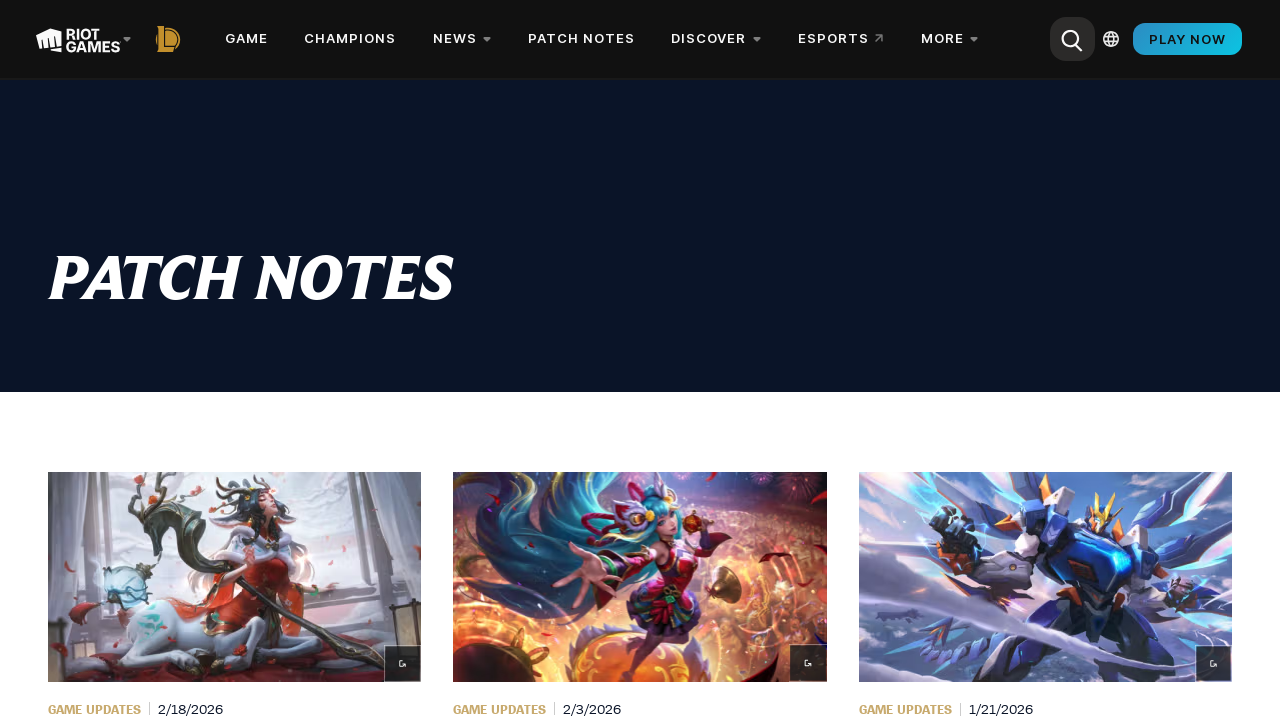

Waited for Riot footer logo to load on patch notes page
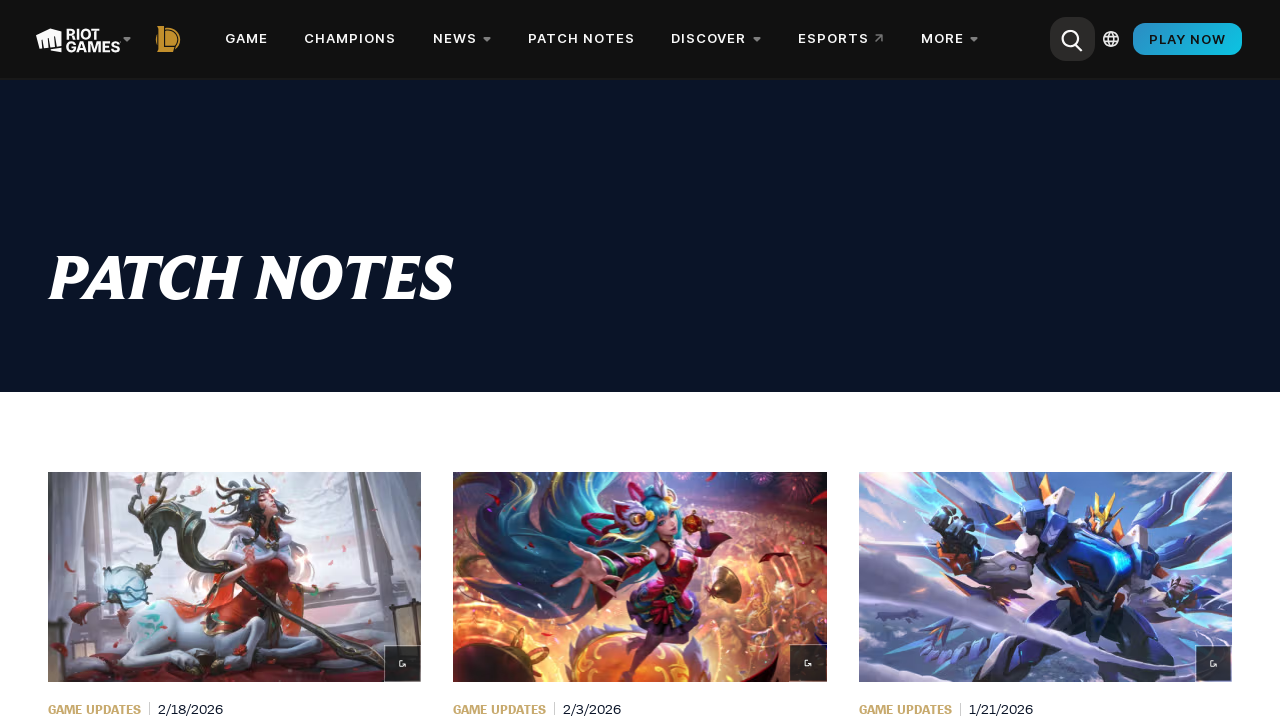

Located all Riot footer logo elements on patch notes page
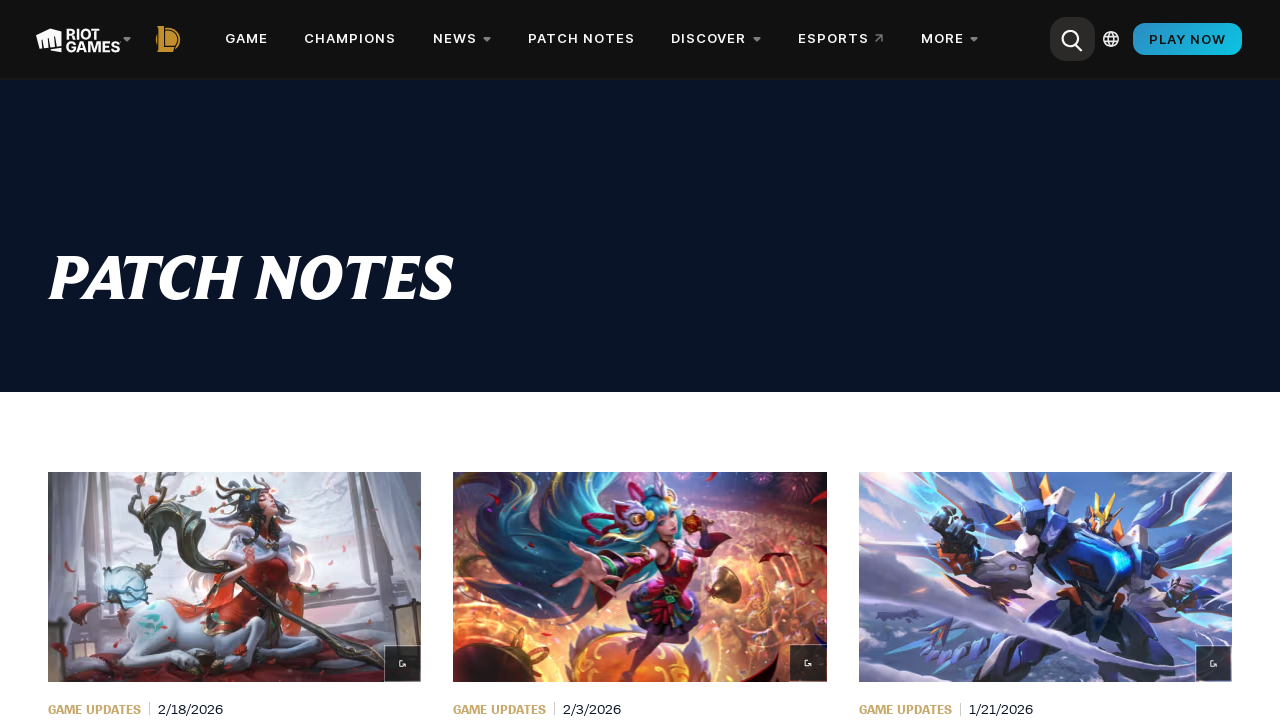

Verified exactly one Riot footer logo is present on patch notes page
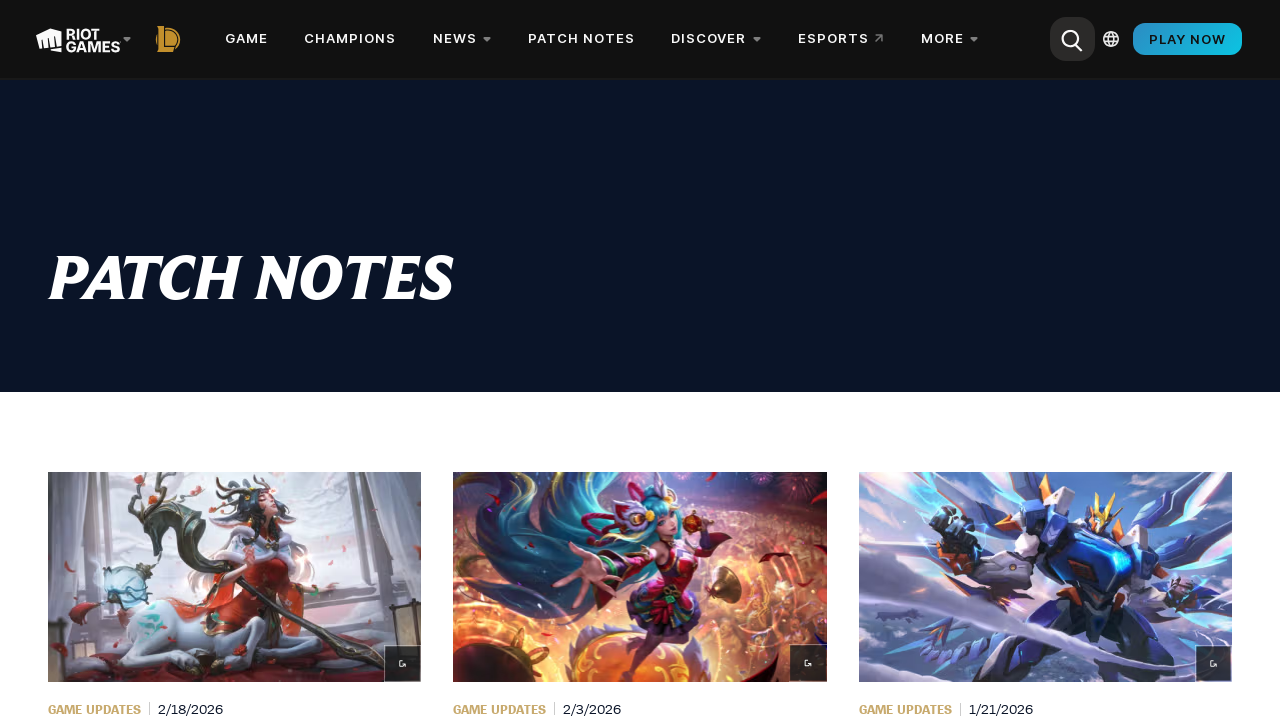

Navigated to League of Legends community page
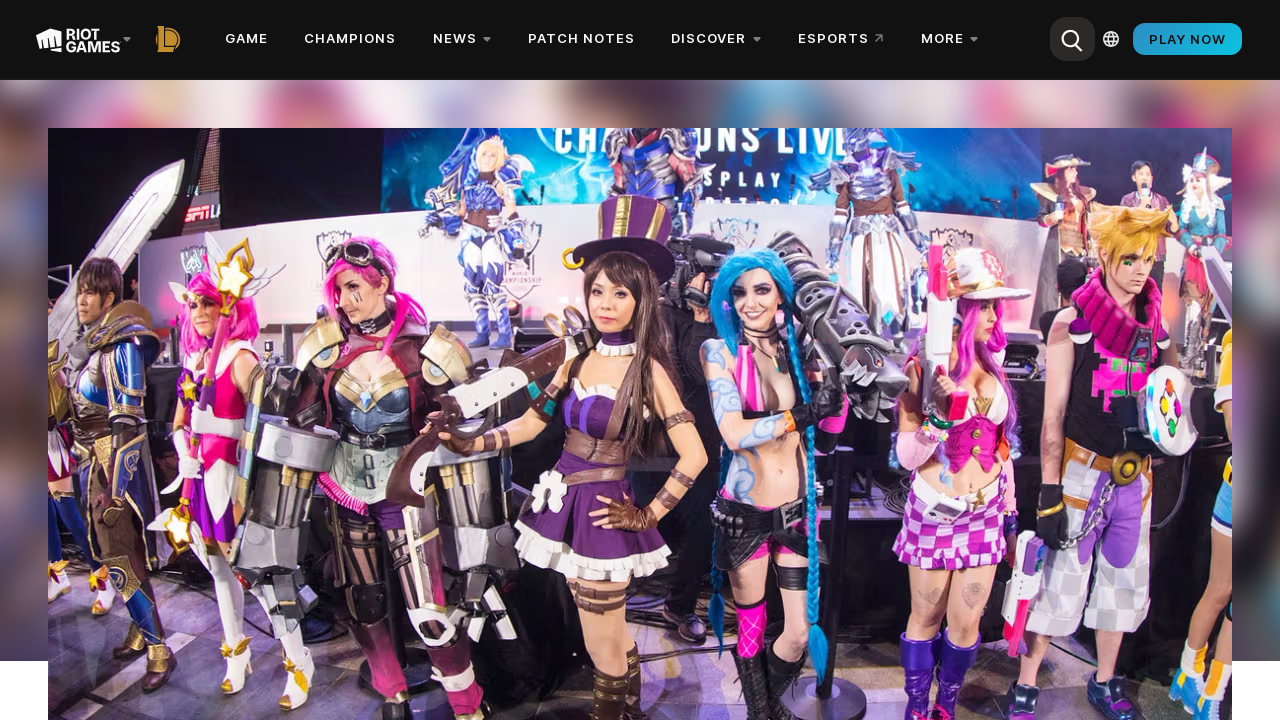

Waited for Riot footer logo to load on community page
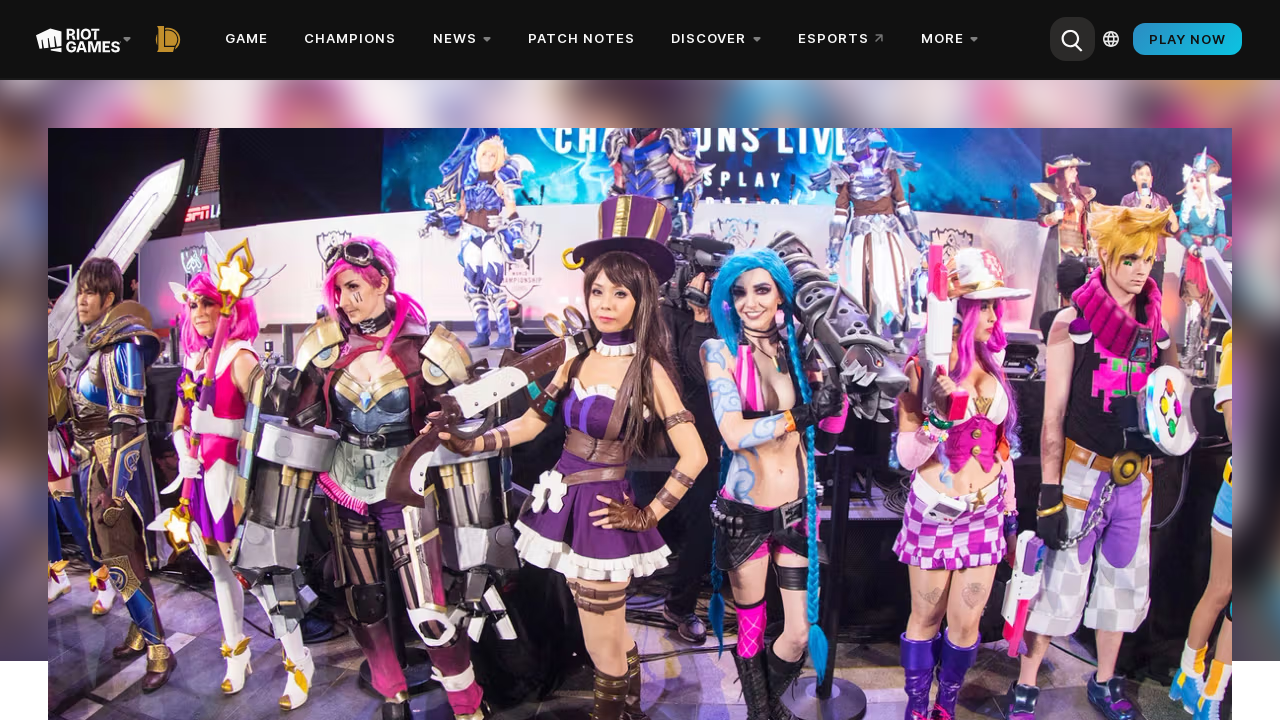

Located all Riot footer logo elements on community page
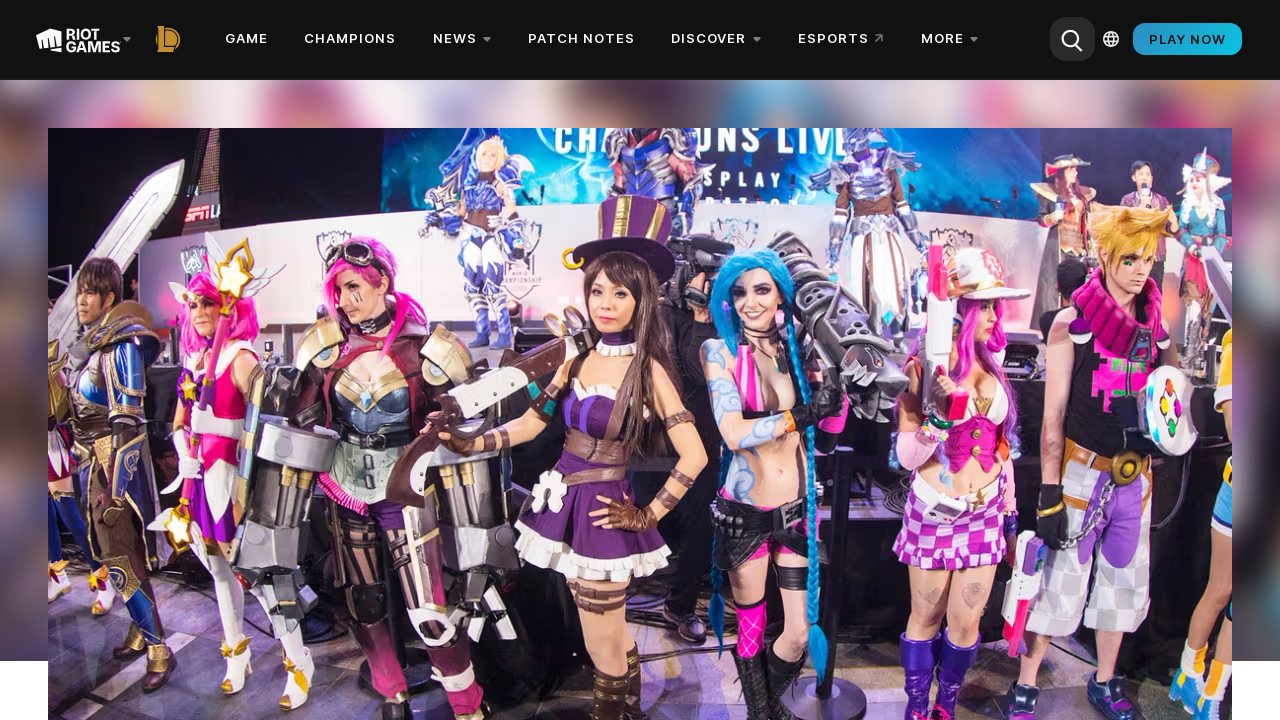

Verified exactly one Riot footer logo is present on community page
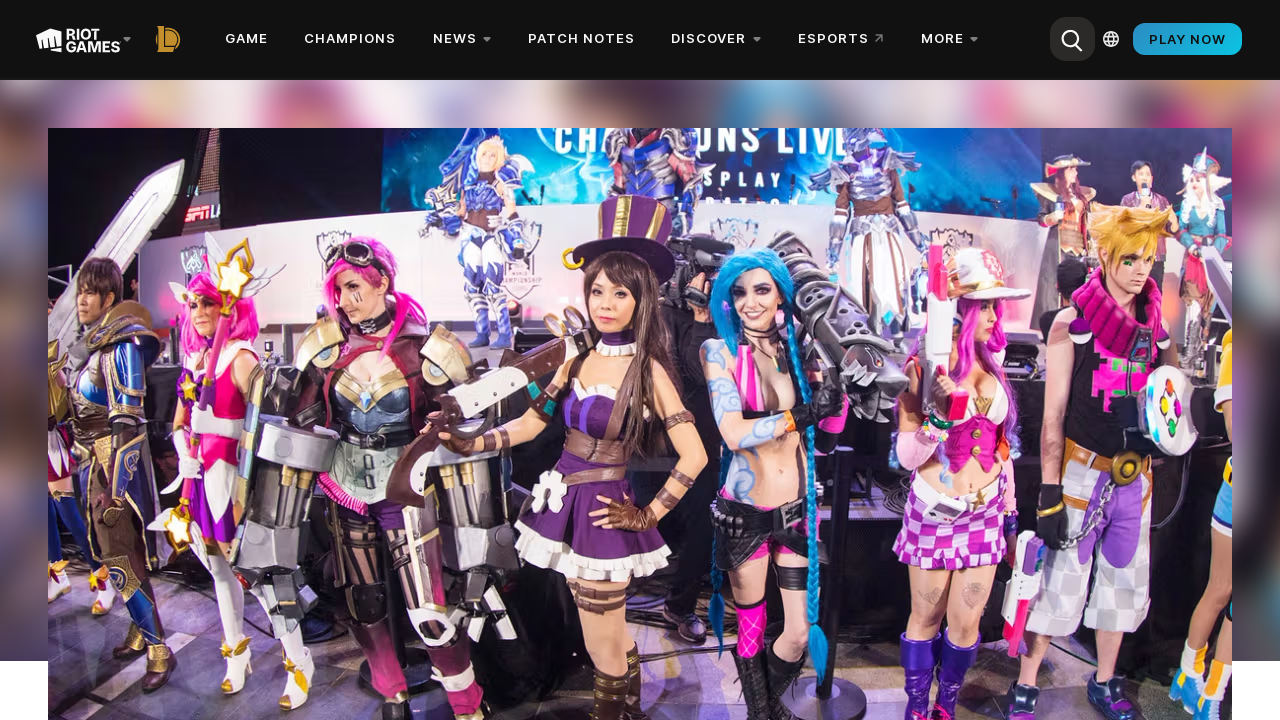

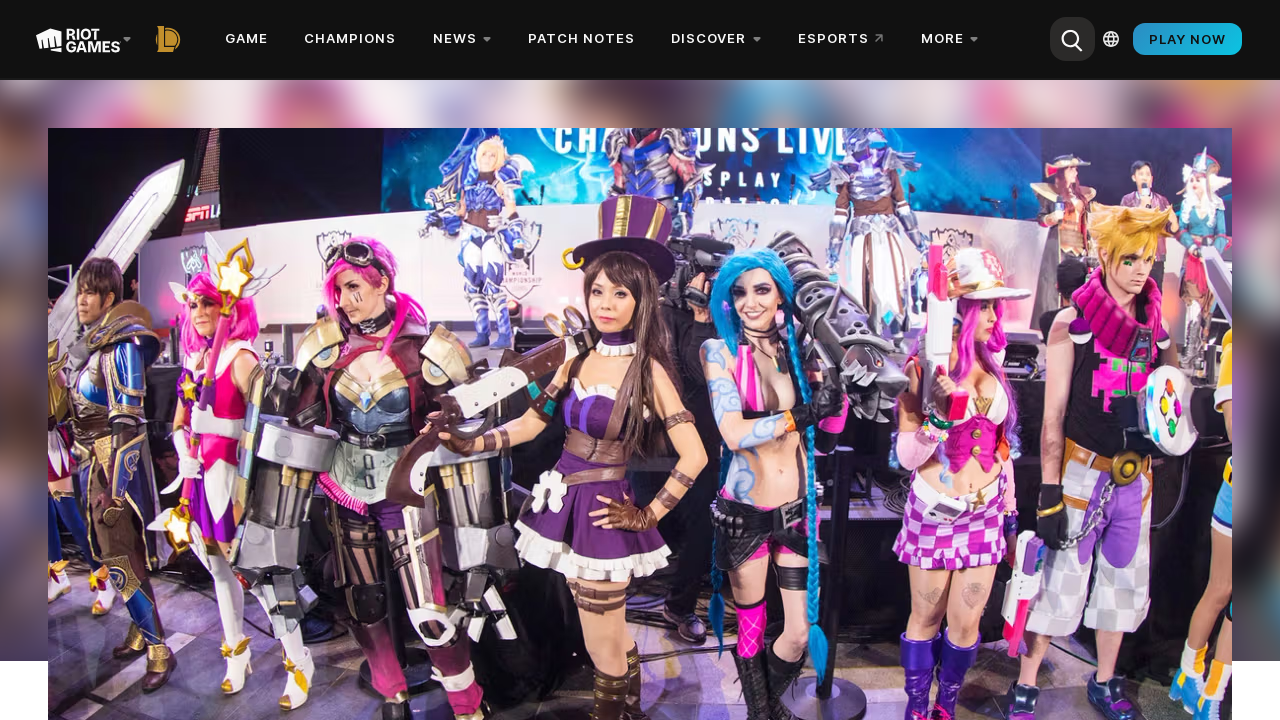